Tests window handling functionality by opening multiple popup windows, switching between them to interact with elements, and returning to the parent window

Starting URL: https://omayo.blogspot.com/

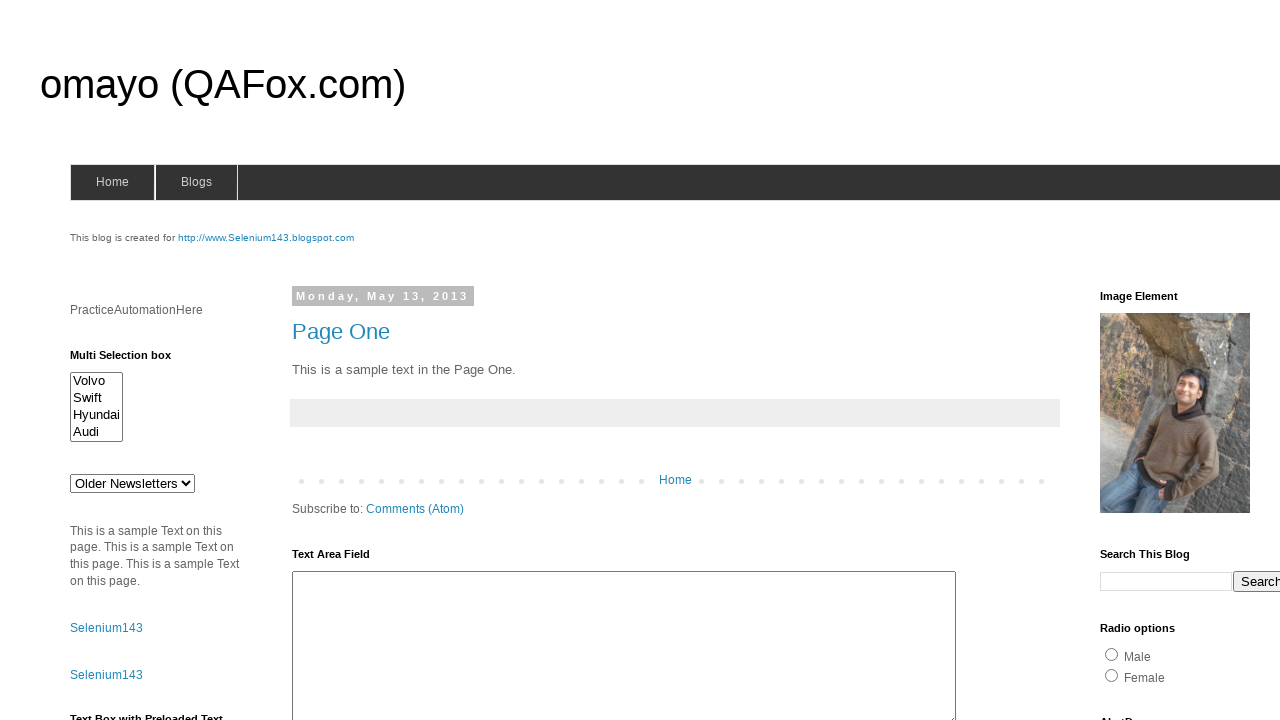

Filled textarea with 'Alex' on parent window on #ta1
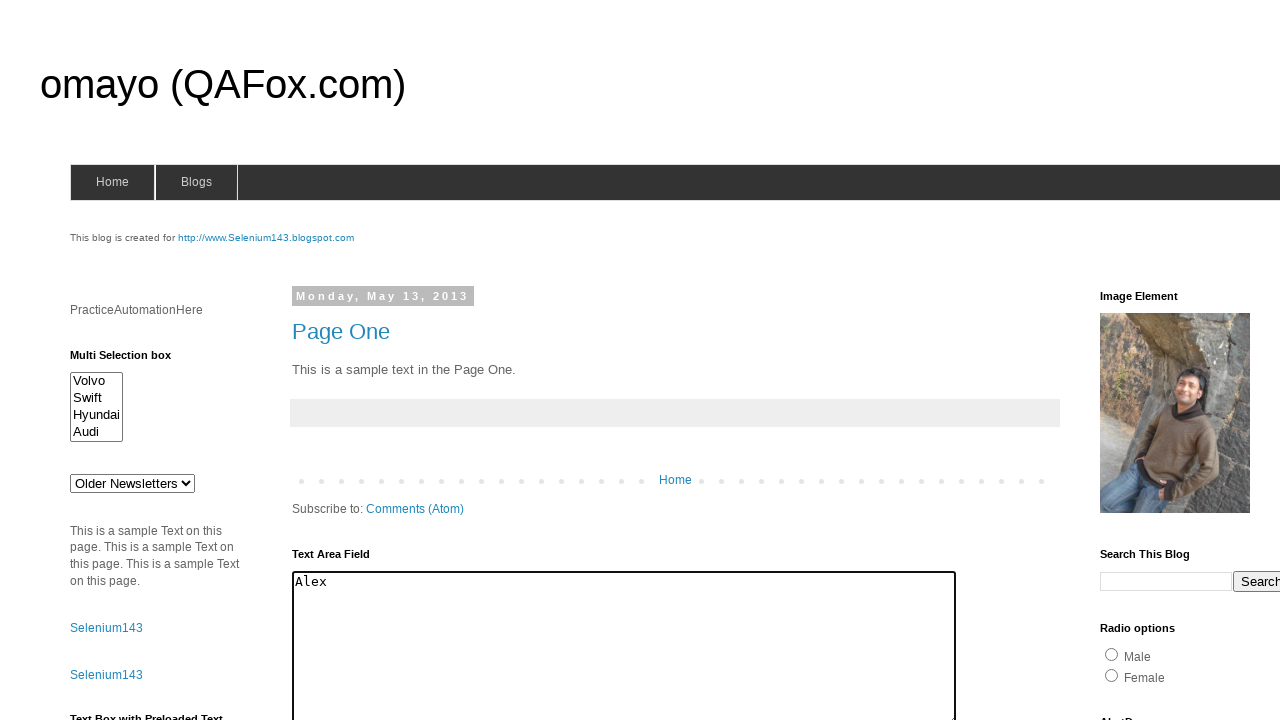

Opened first popup window at (132, 360) on text='Open a popup window'
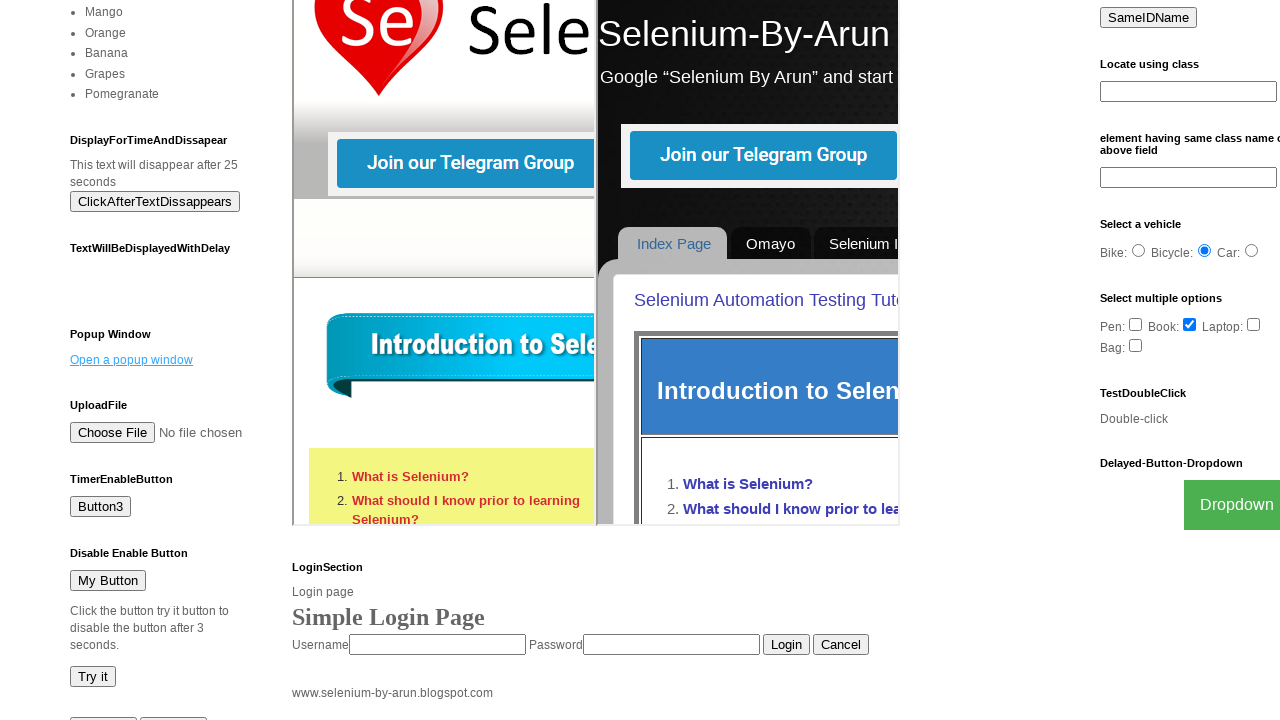

Opened second popup window (Blogger) at (753, 673) on text='Blogger'
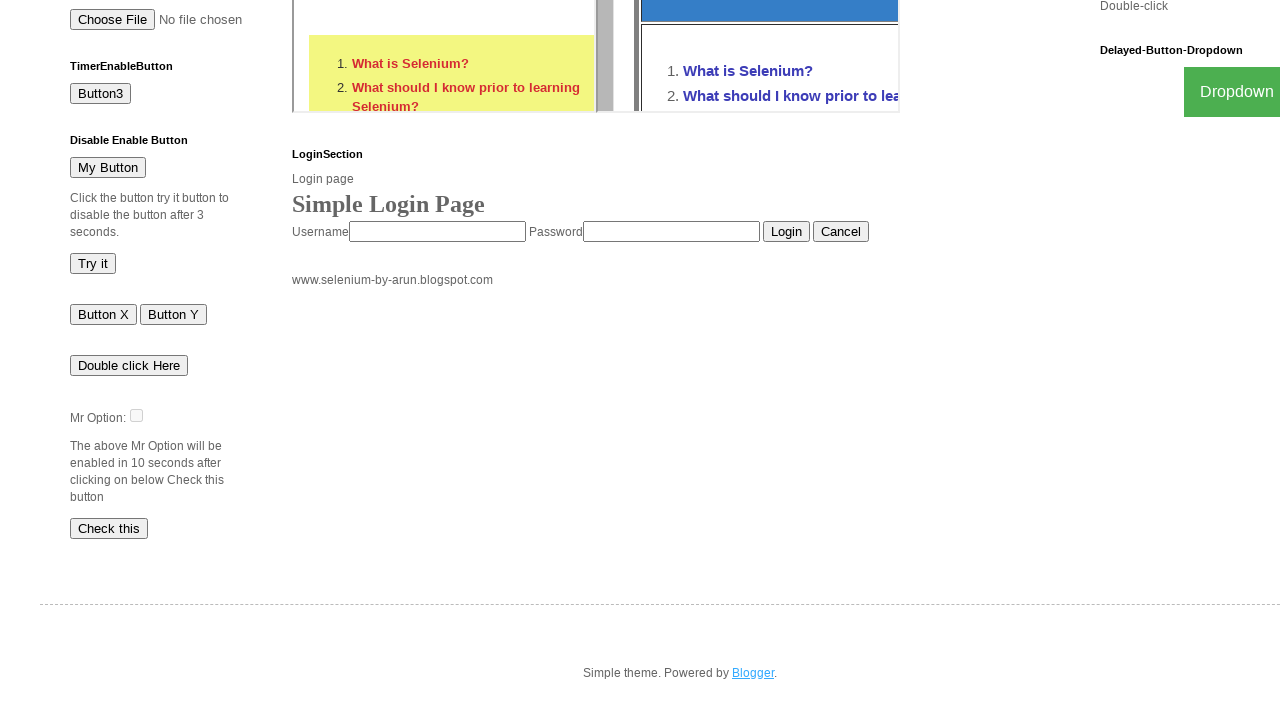

Retrieved text from first popup: '
  New Window
'
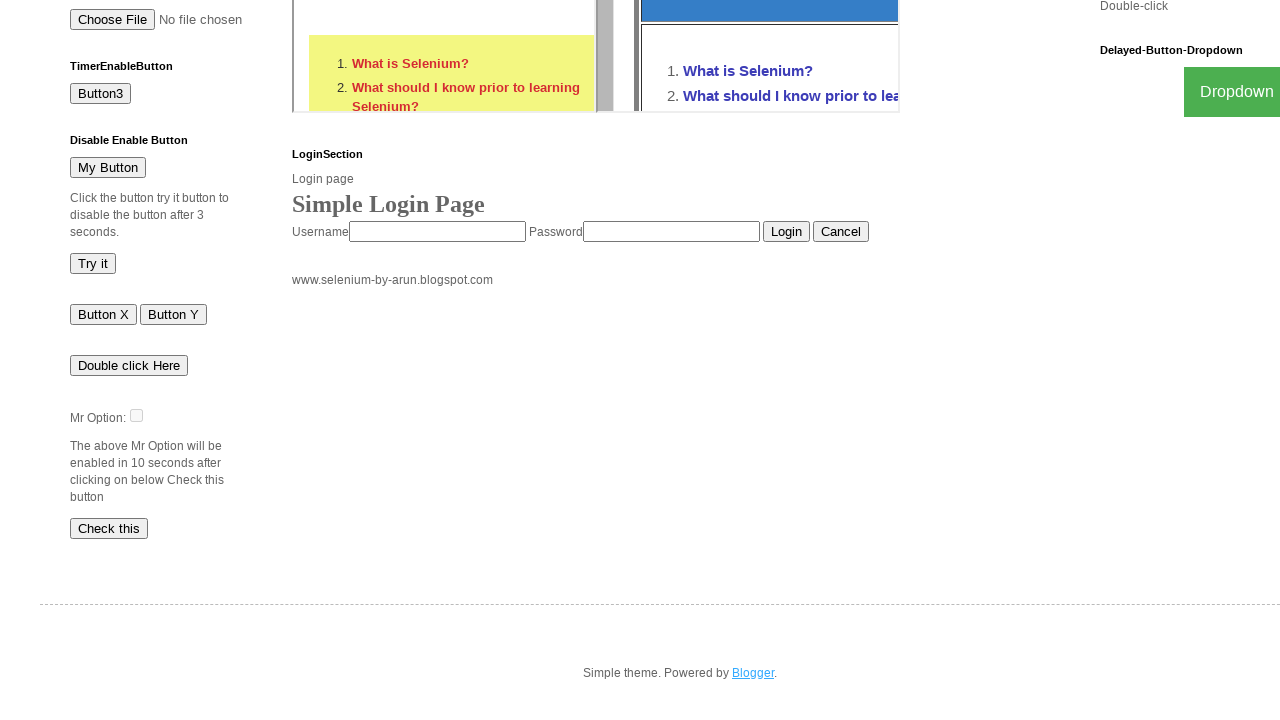

Clicked sign-in button on Blogger popup at (1227, 33) on .sign-in.ga-header-sign-in
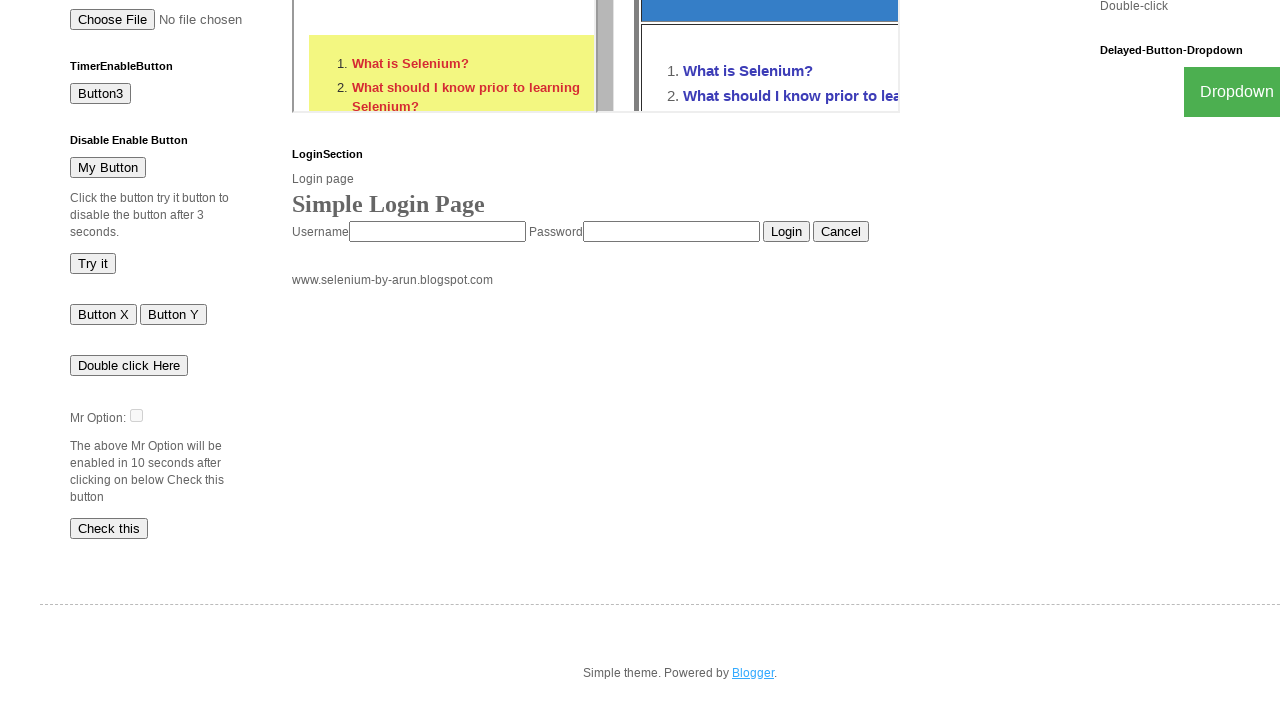

Filled search field with 'ALEX' on parent window on input[title='search']
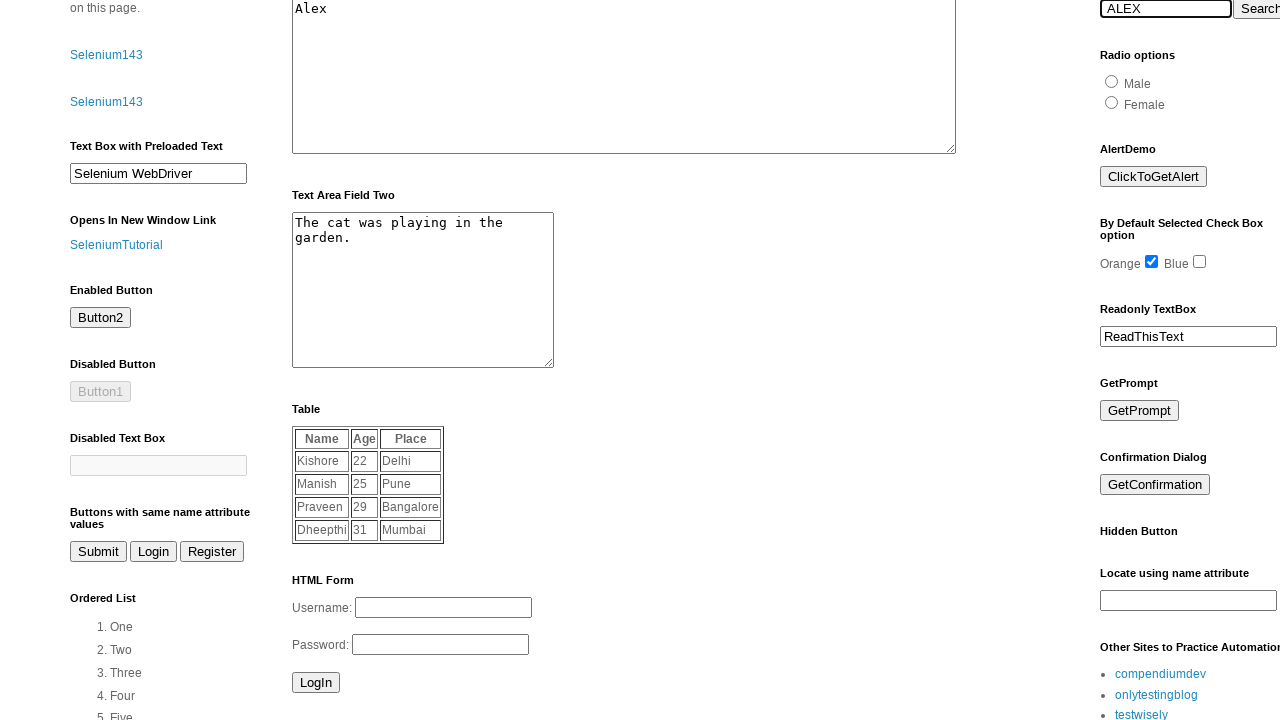

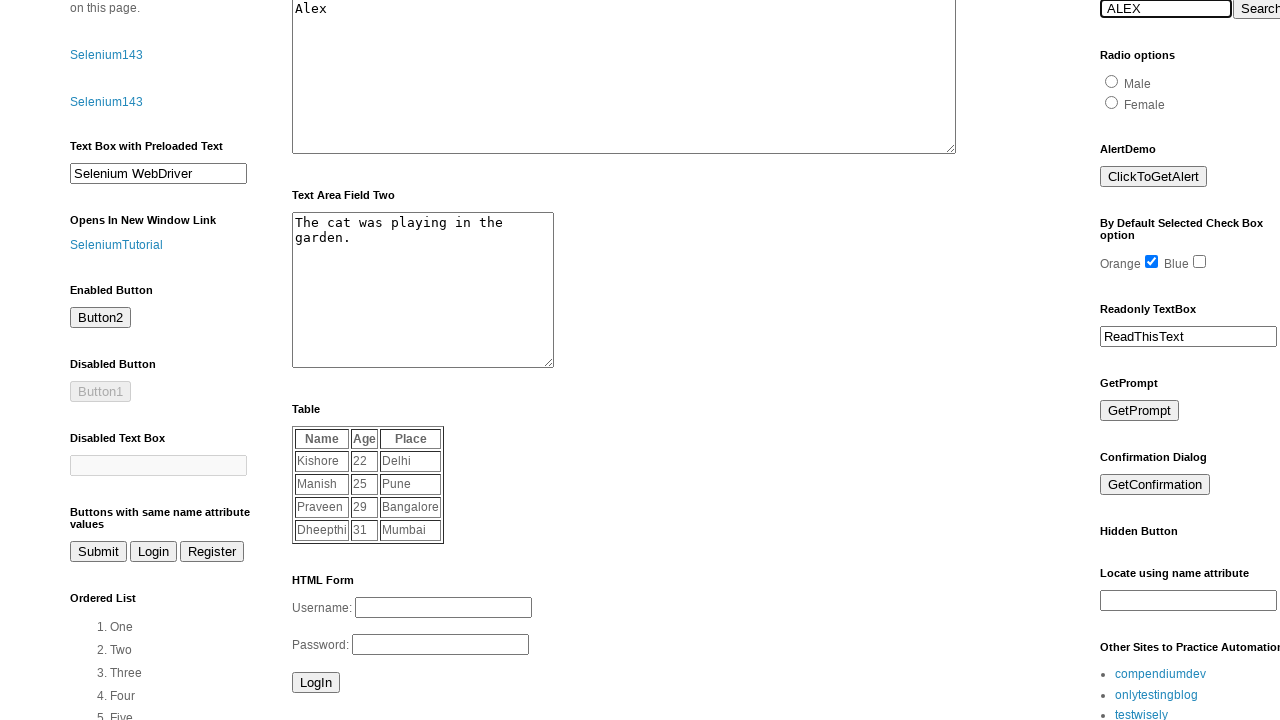